Launches the Tata Motors website and verifies the page loads successfully

Starting URL: https://www.tatamotors.com/

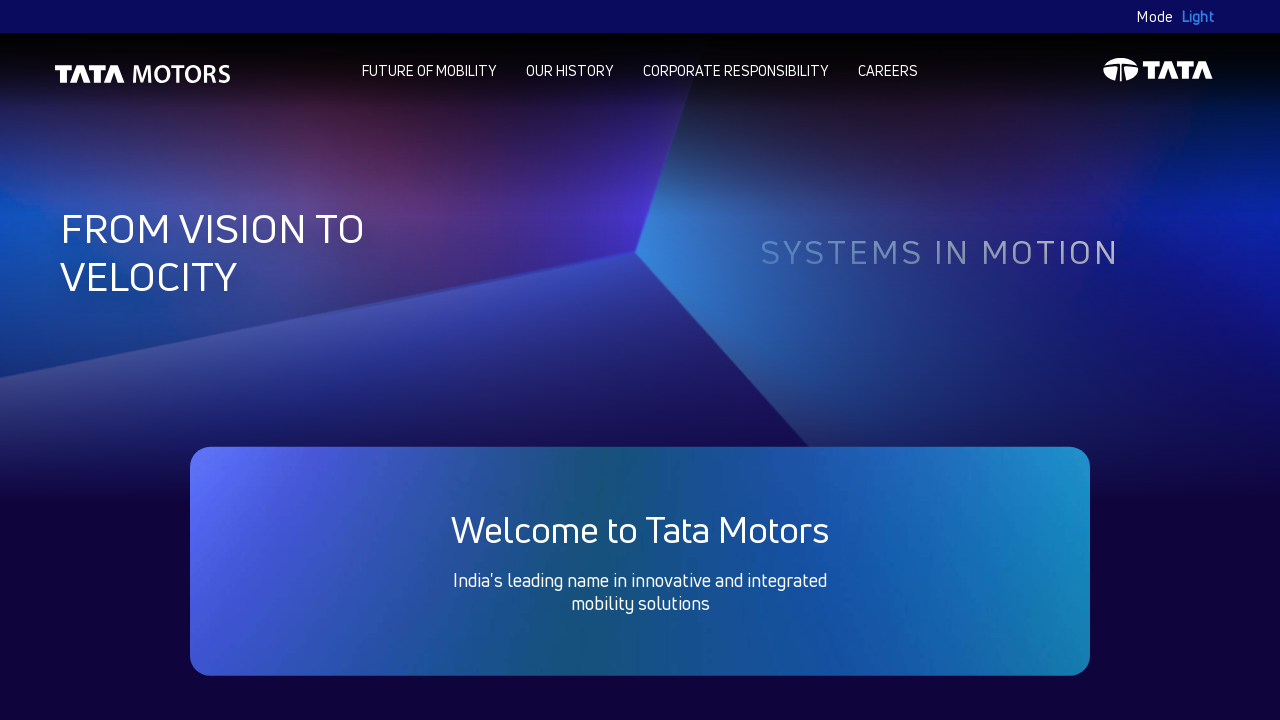

Waited for page DOM to fully load
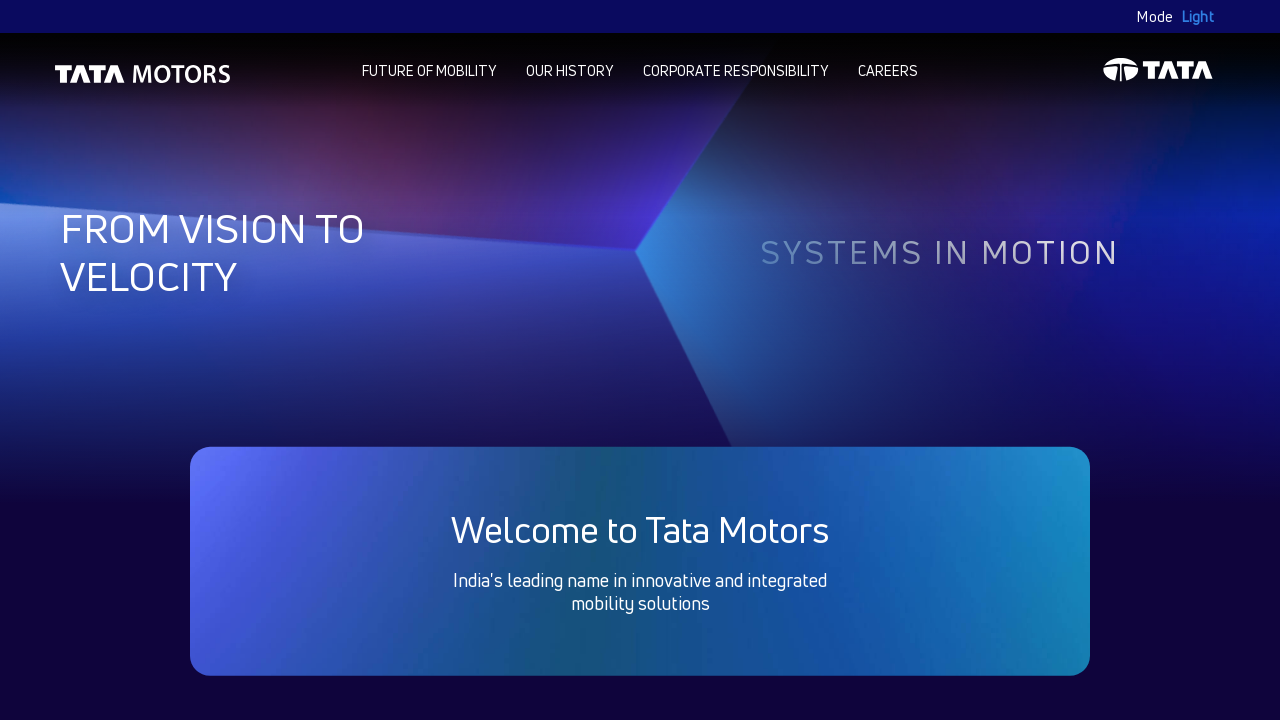

Verified body element is present on Tata Motors website
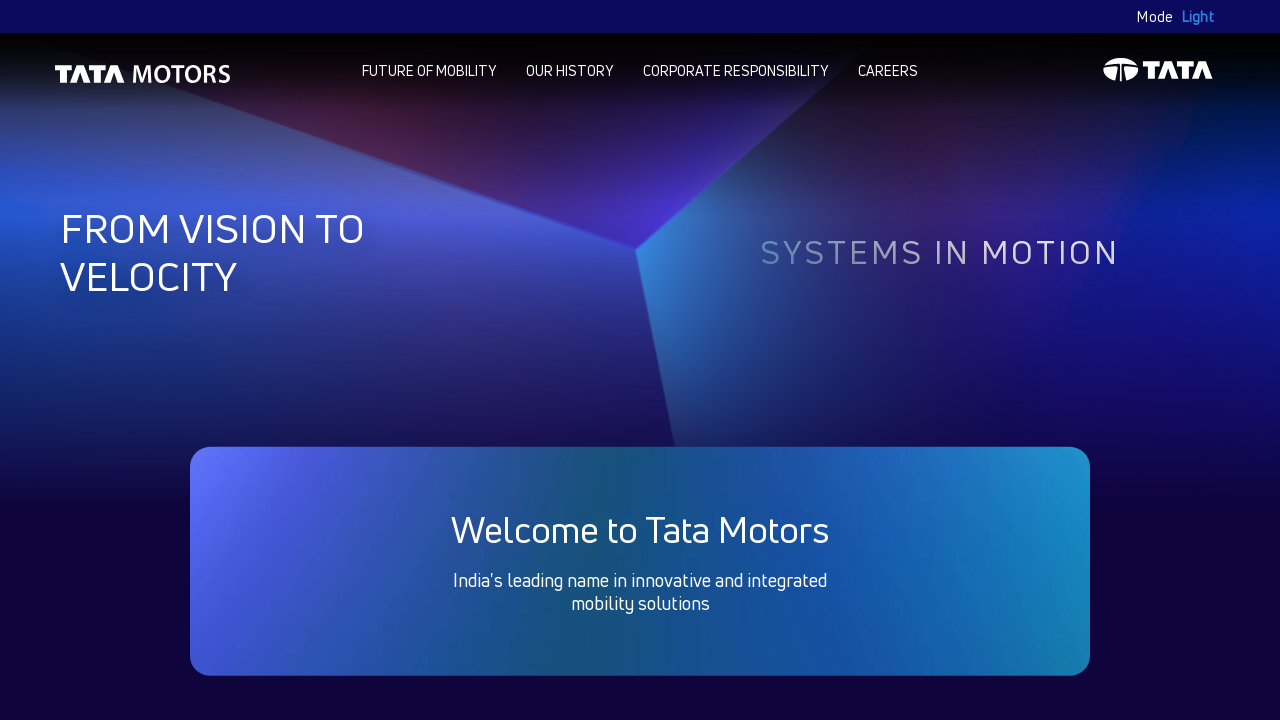

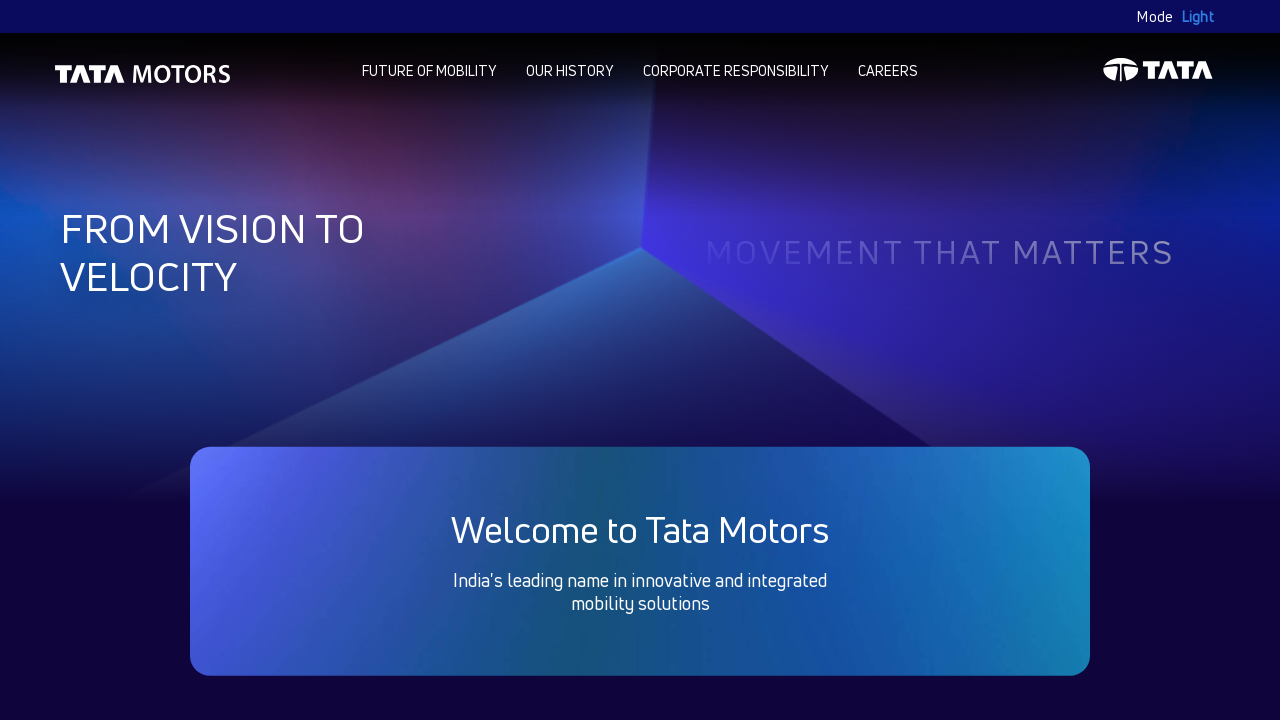